Opens the TutorialsNinja demo e-commerce homepage and sets the window size

Starting URL: http://tutorialsninja.com/demo/index.php?route=common/home

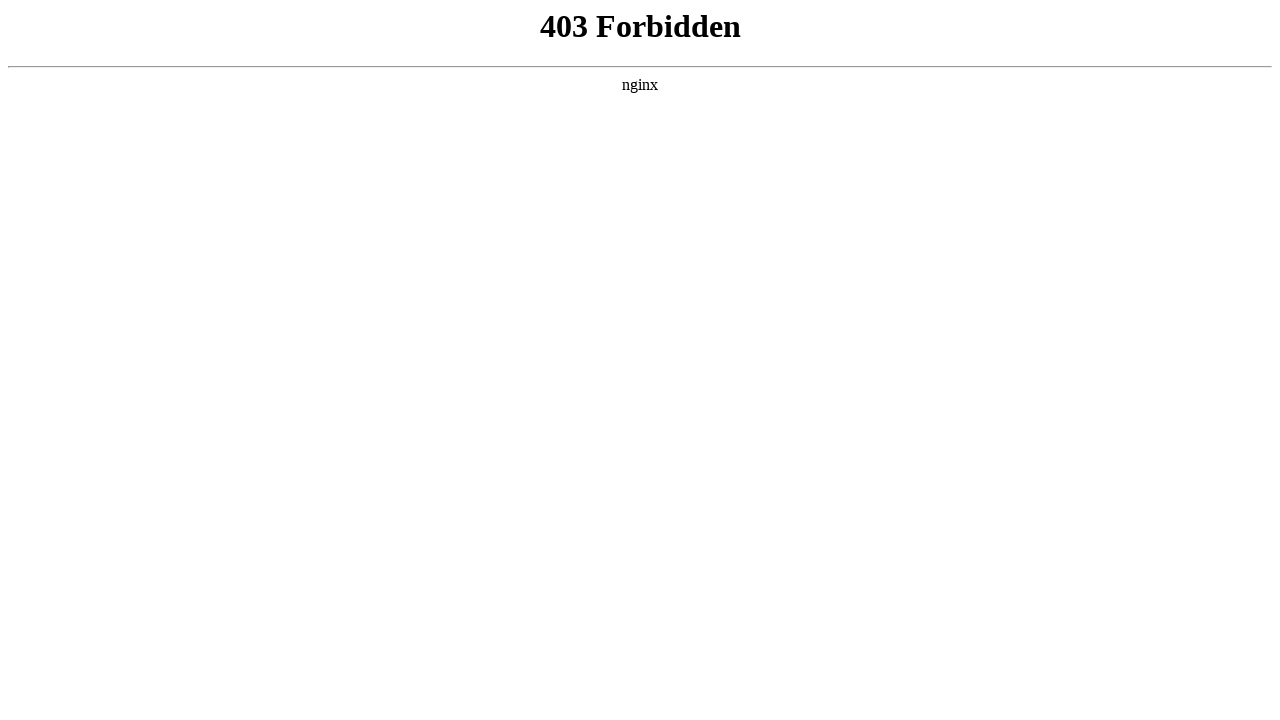

Set viewport size to 1760x898
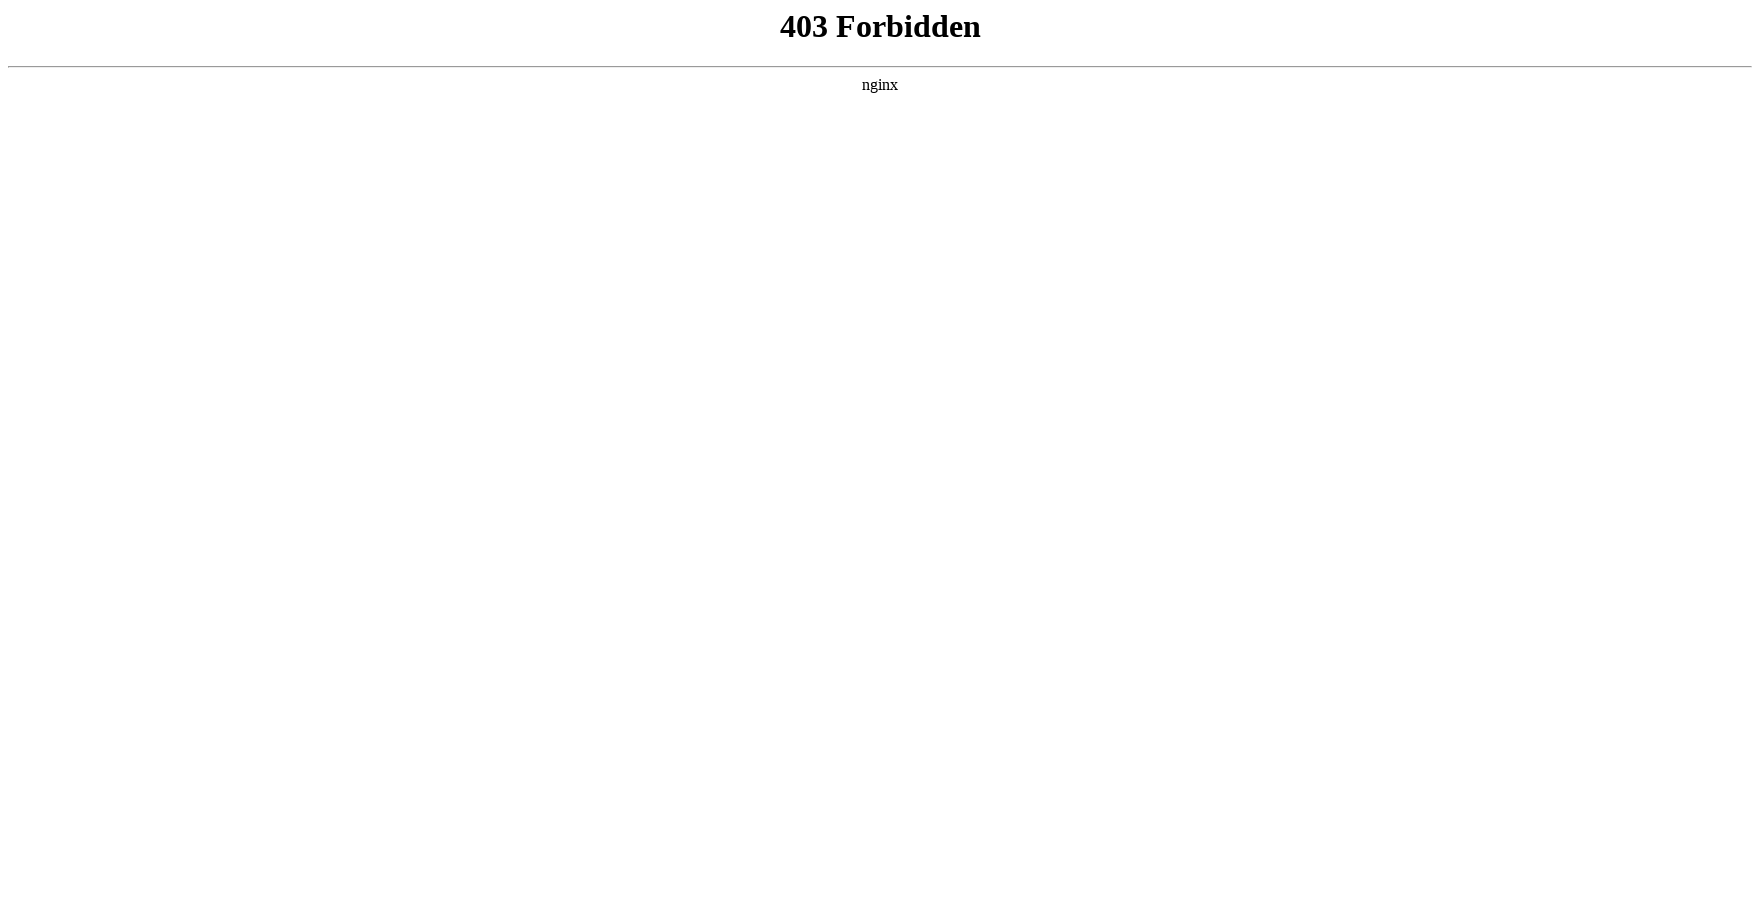

Navigated to TutorialsNinja demo e-commerce homepage
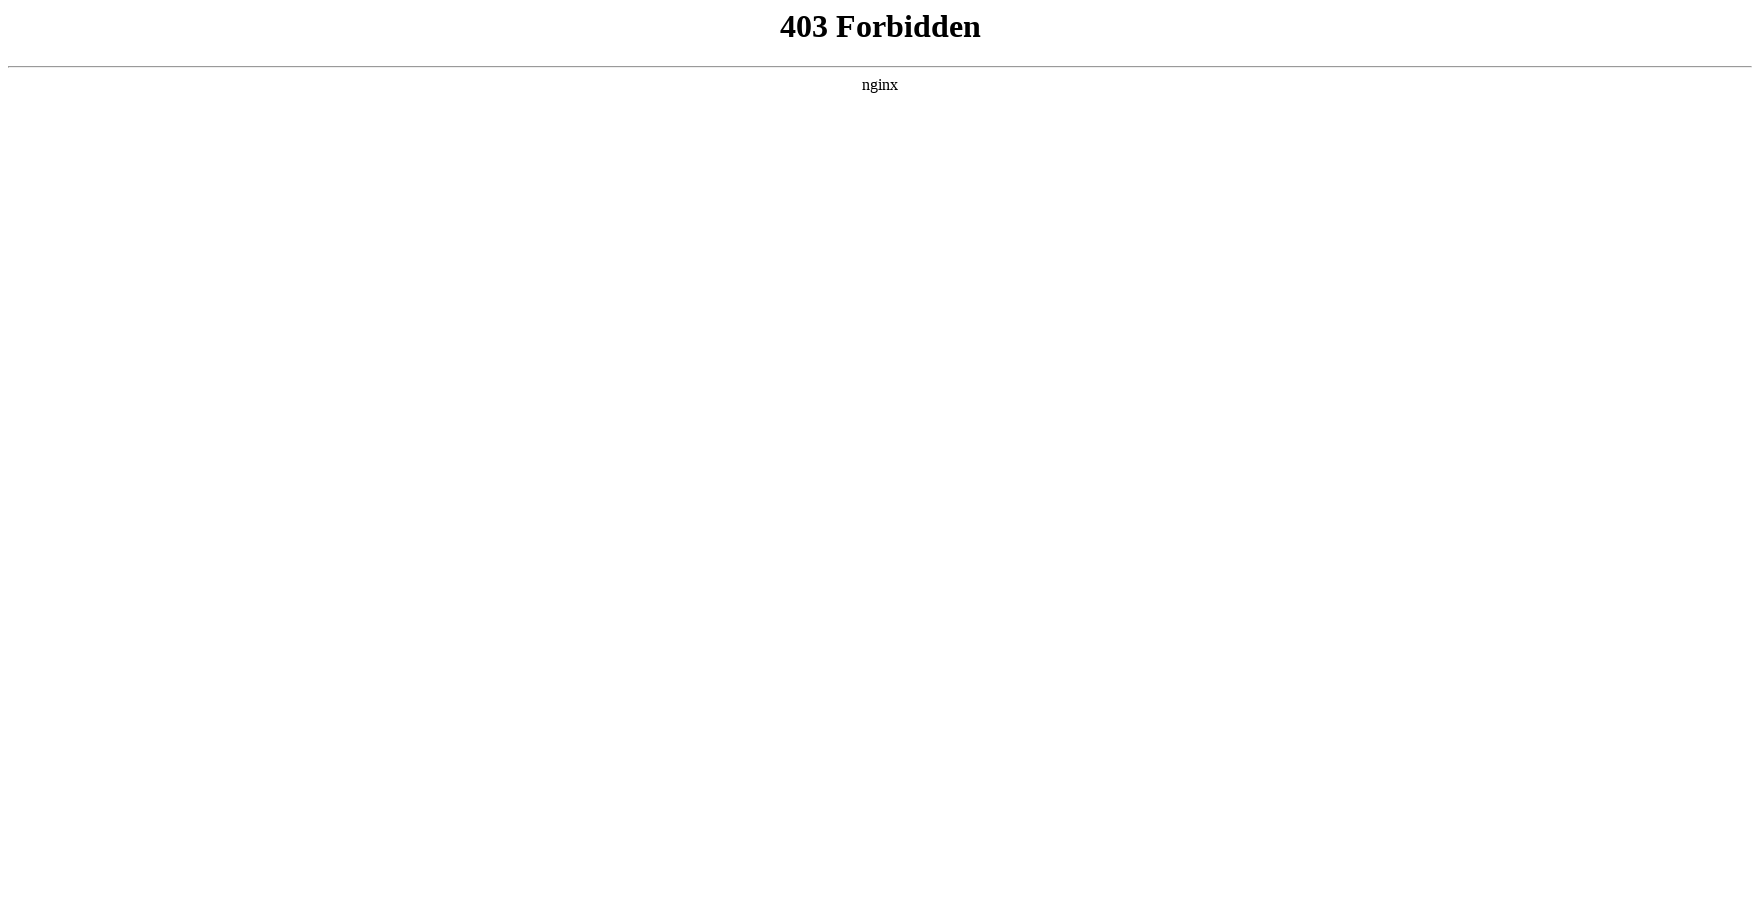

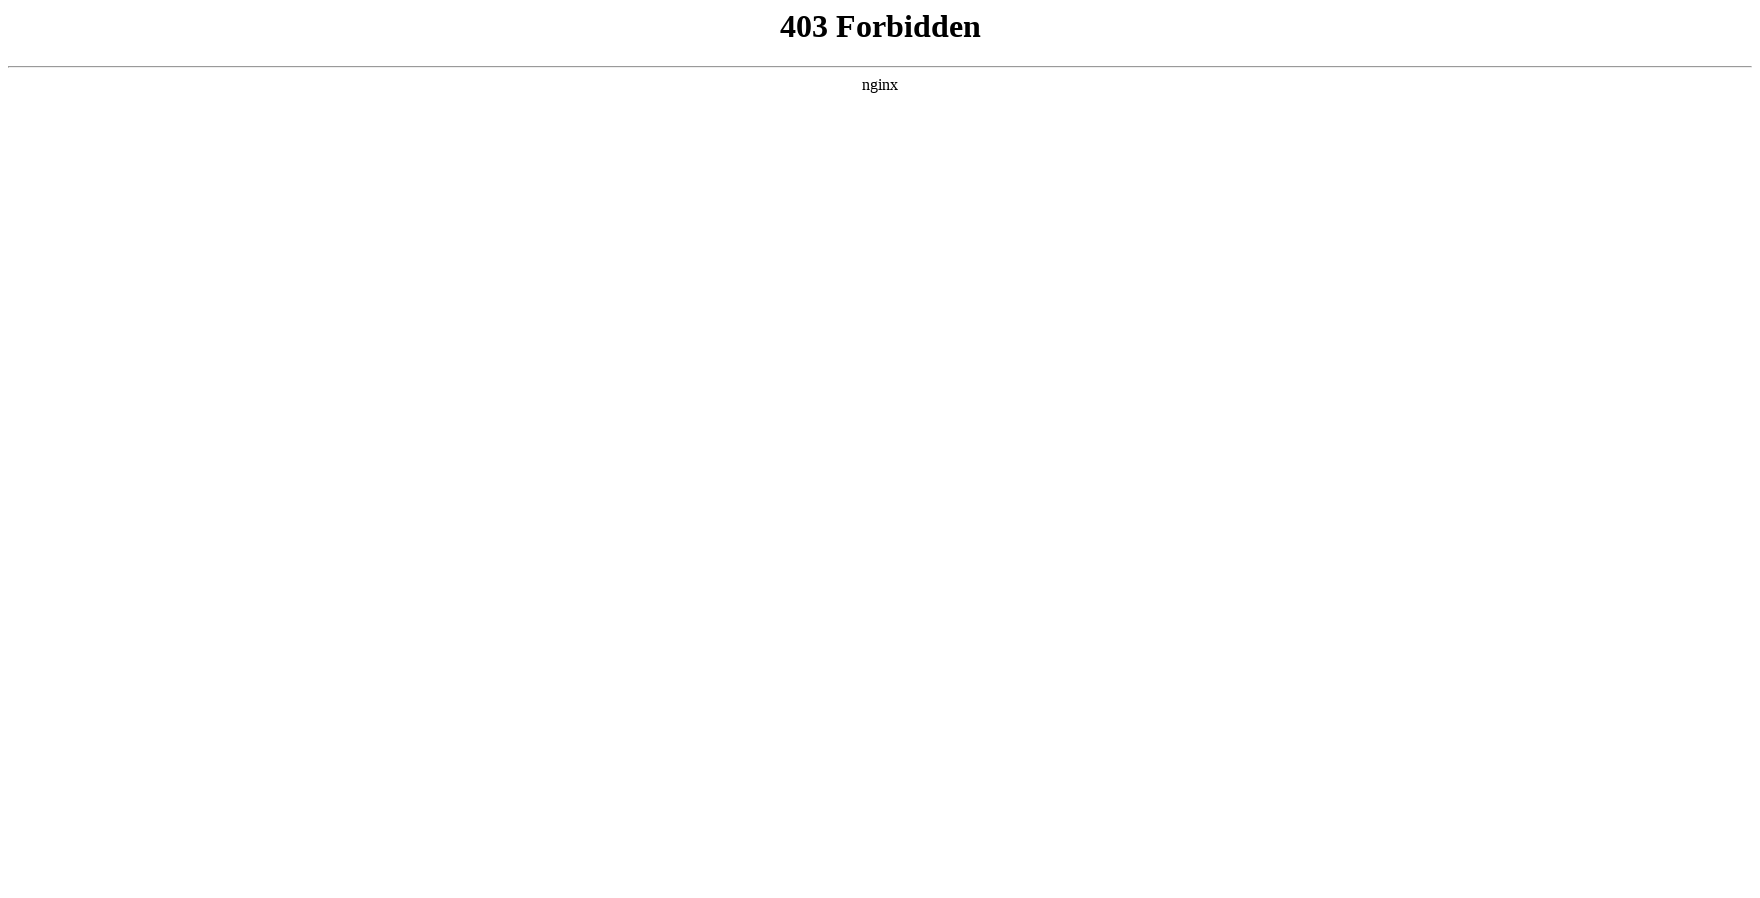